Tests editing an existing cookie by replacing it with a new value and clicks refresh button

Starting URL: https://bonigarcia.dev/selenium-webdriver-java/cookies.html

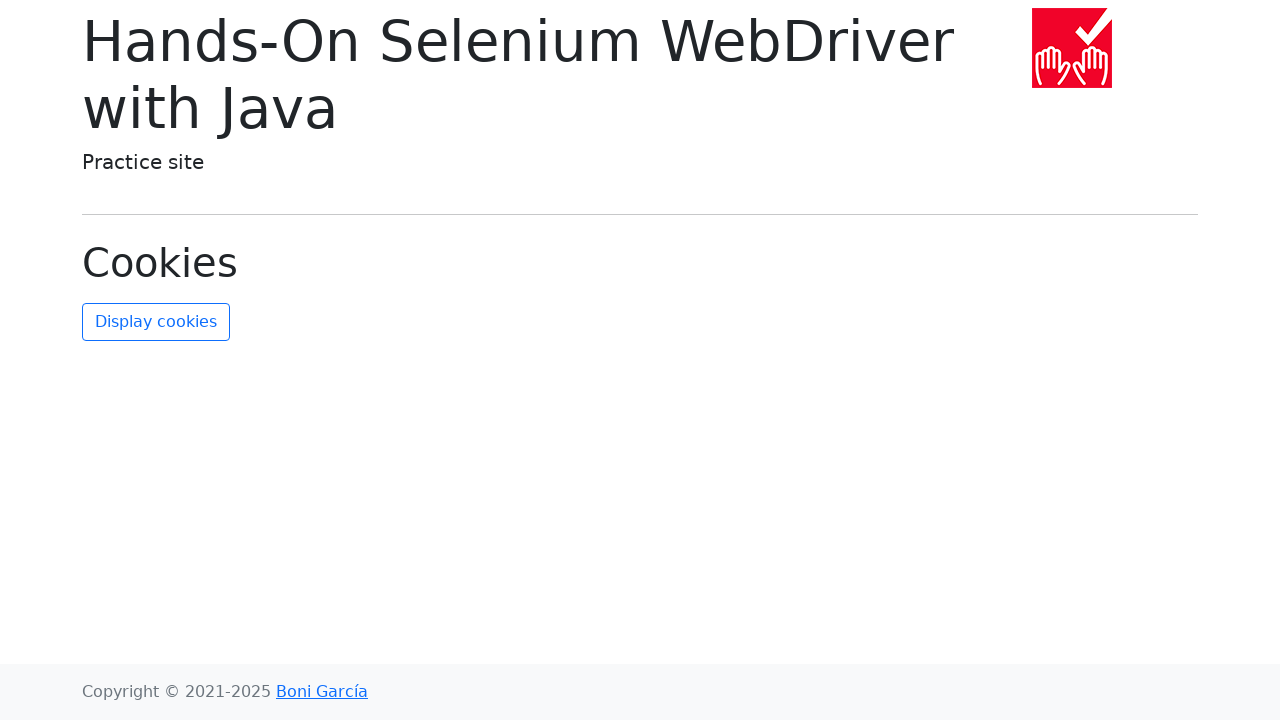

Retrieved all cookies from context
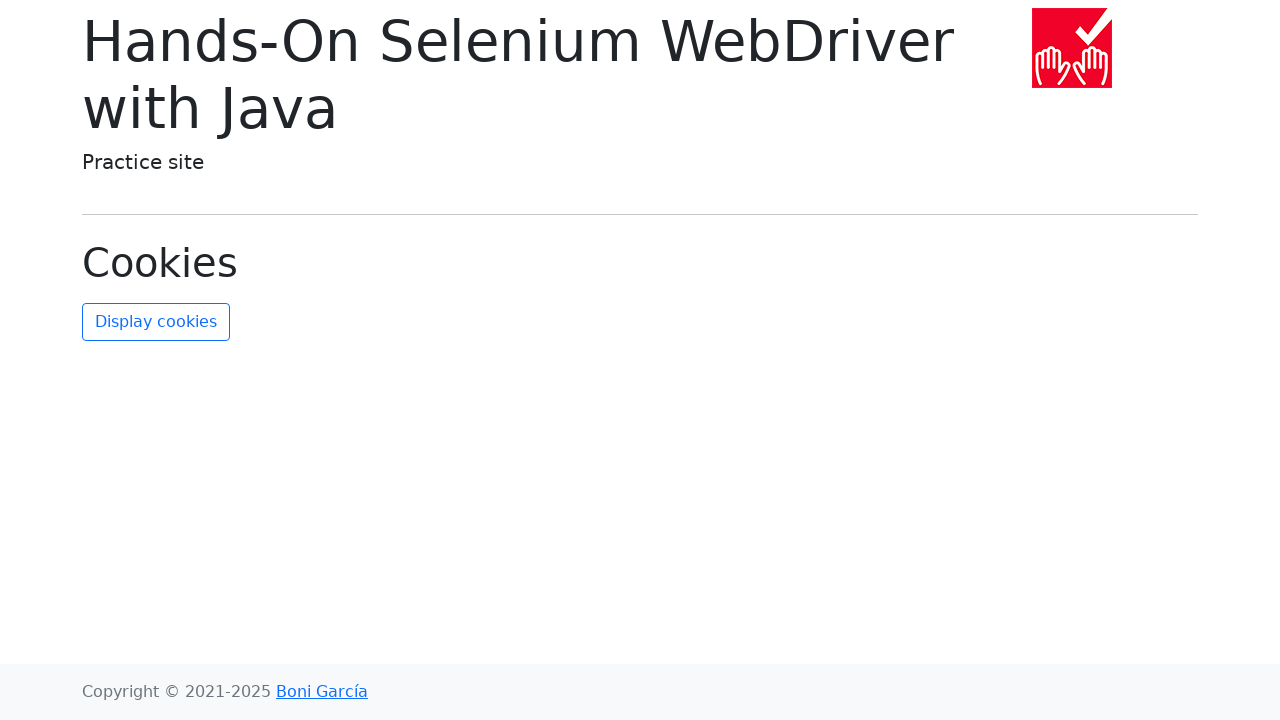

Found username cookie in the list
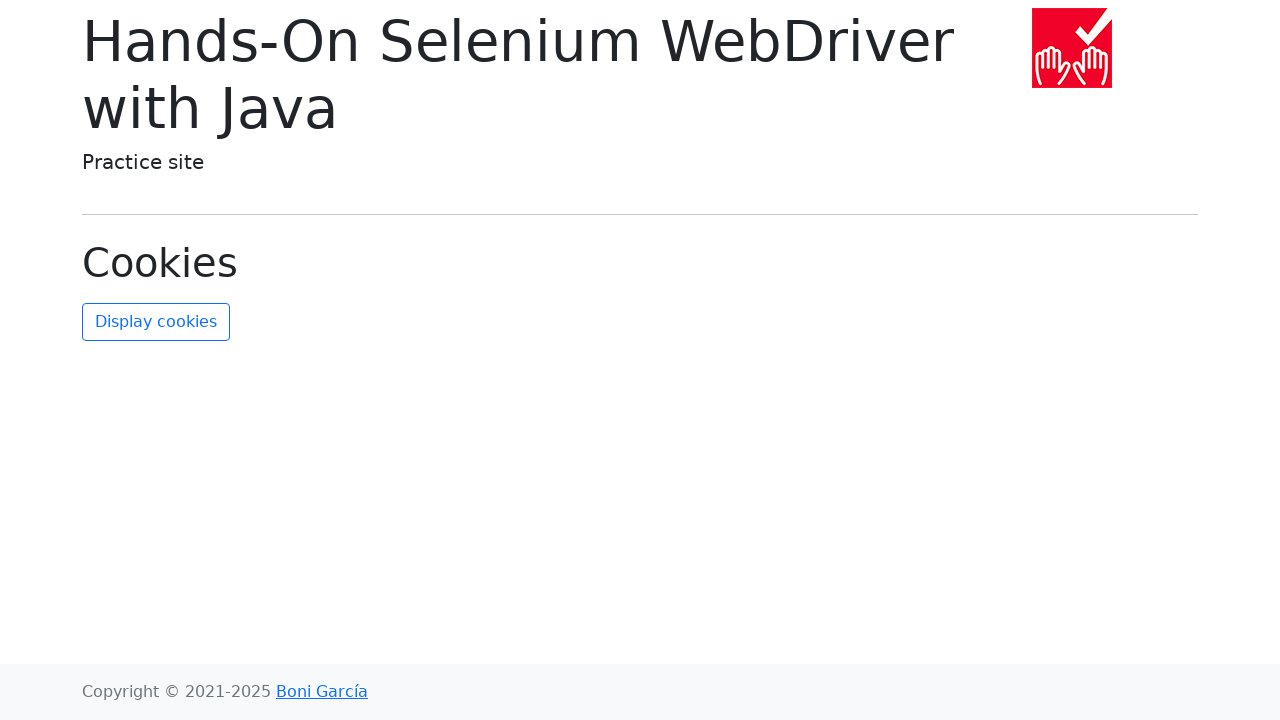

Replaced username cookie with new value 'new-value'
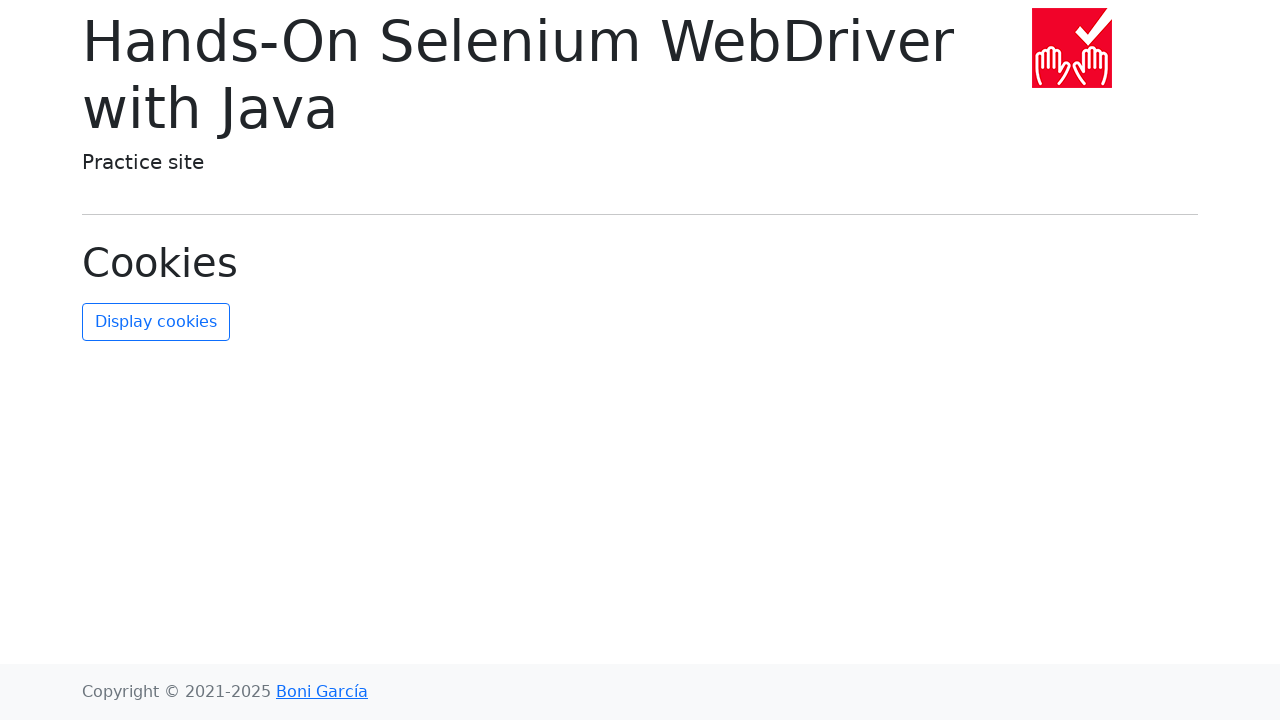

Clicked refresh cookies button to apply changes at (156, 322) on #refresh-cookies
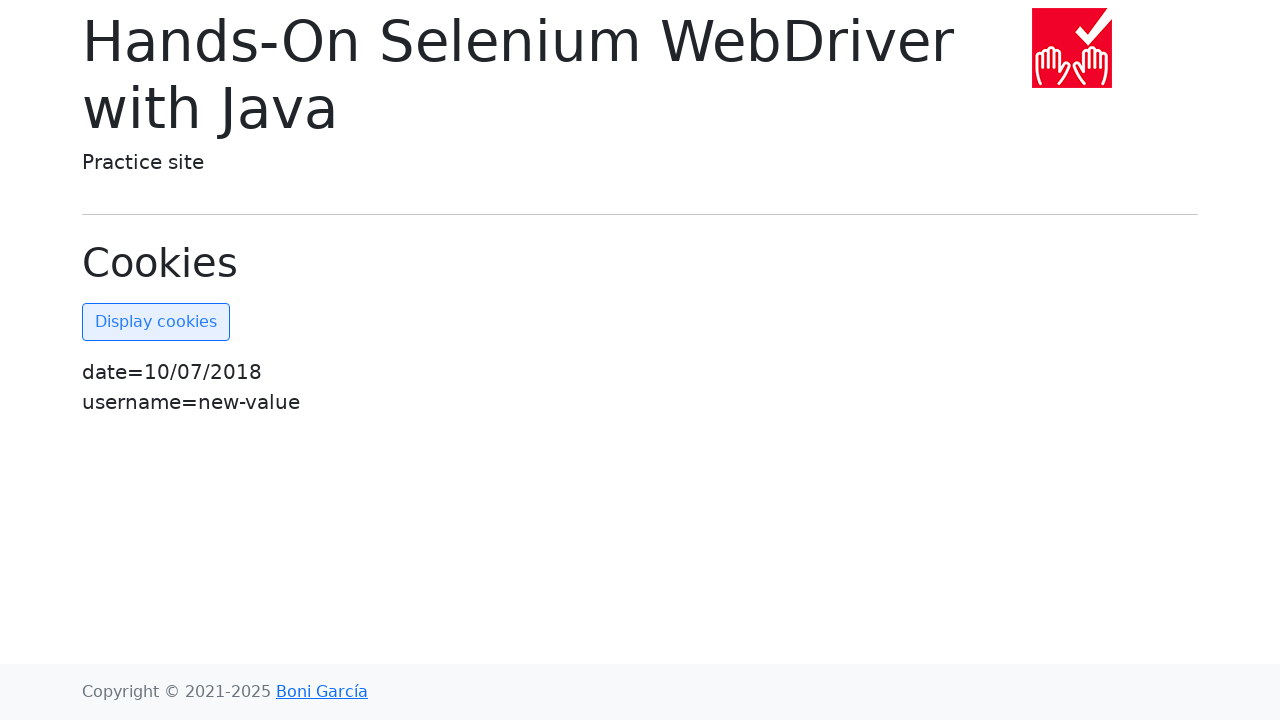

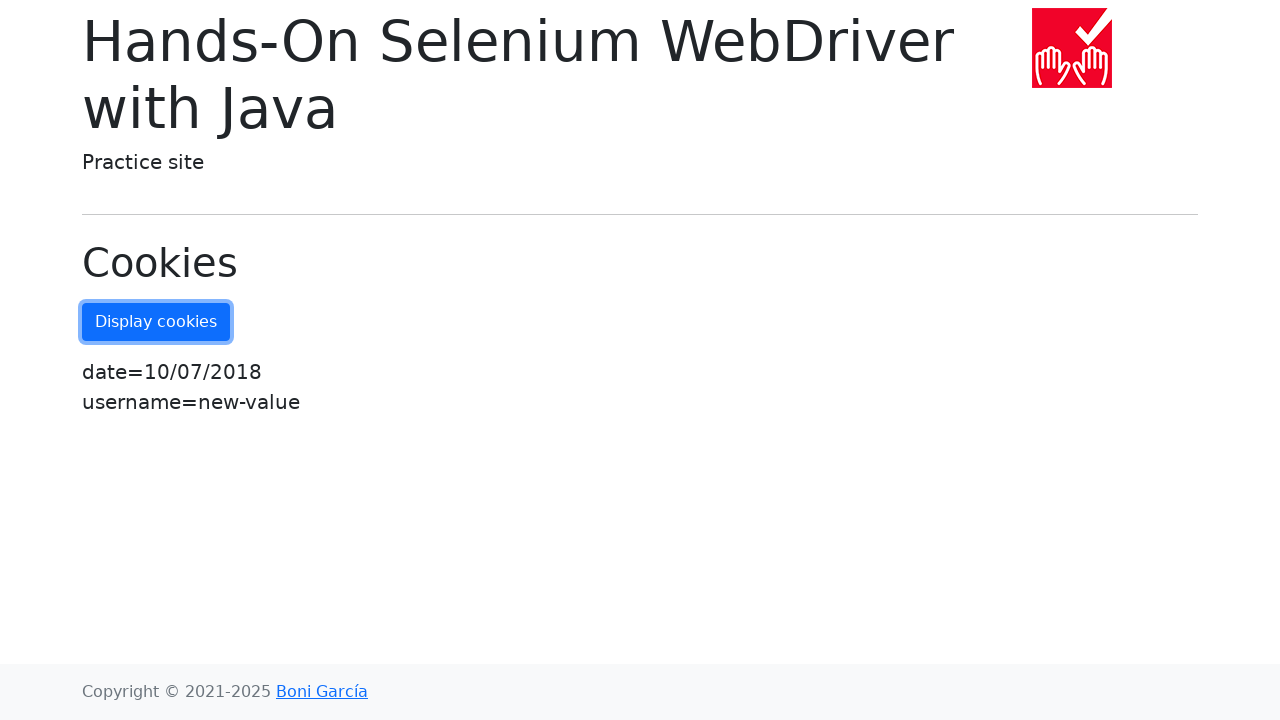